Tests drag and drop functionality by dragging an element onto another element

Starting URL: https://selenium.dev/selenium/web/mouse_interaction.html

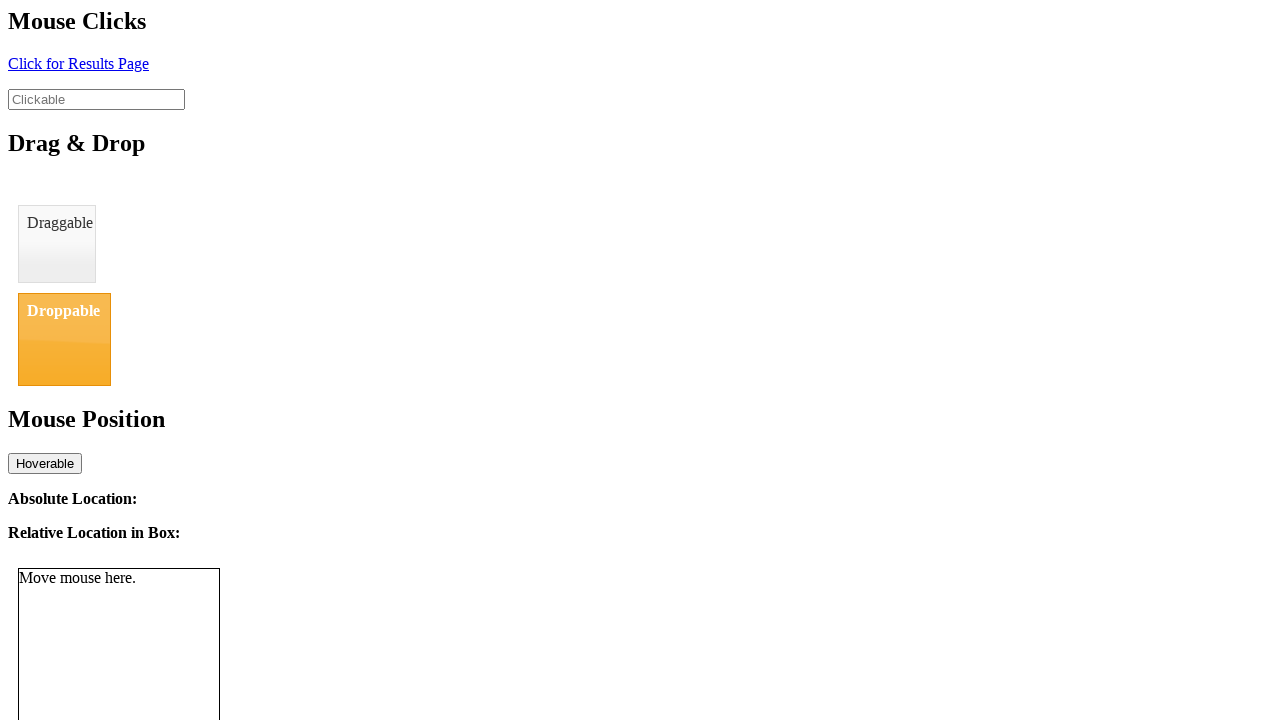

Navigated to mouse interaction test page
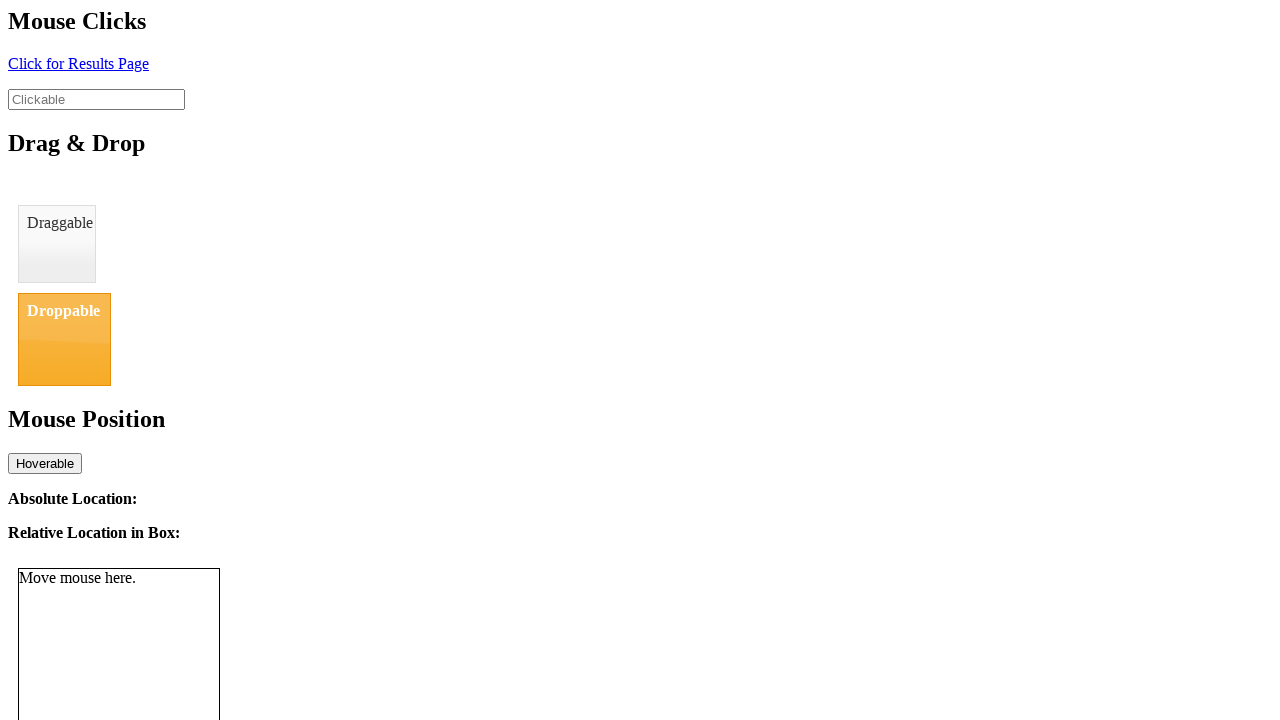

Located draggable element
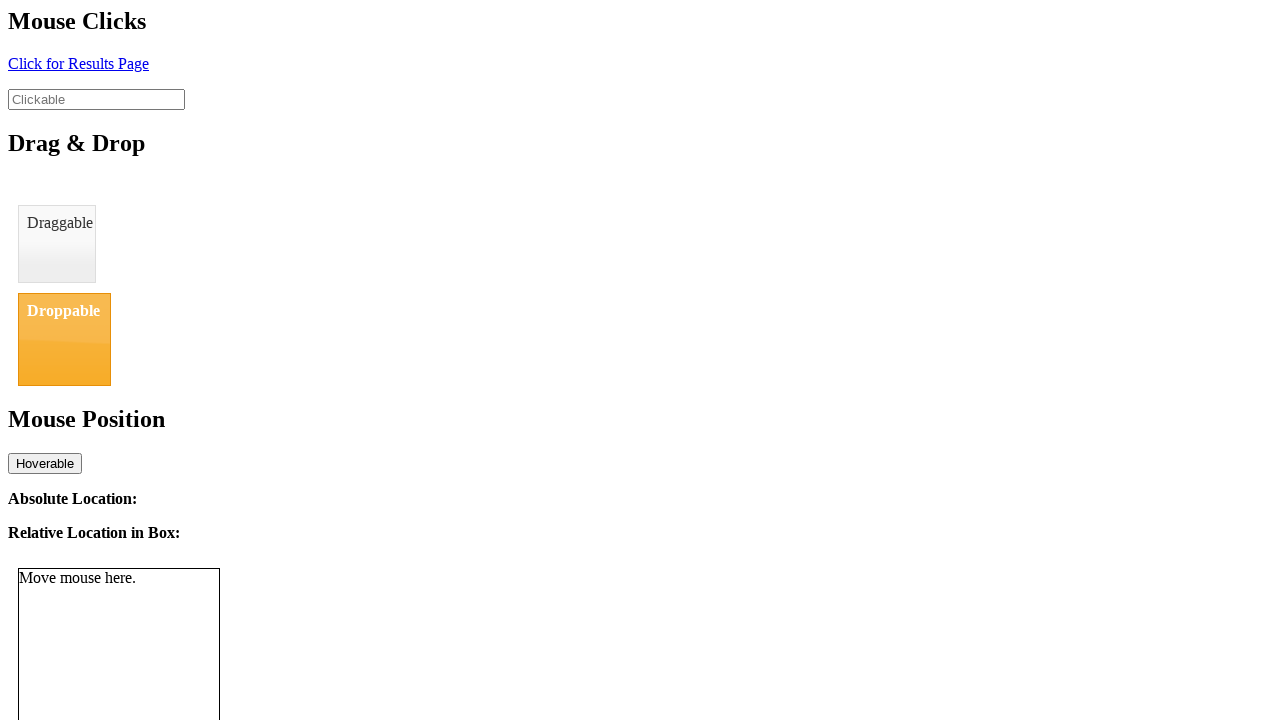

Located droppable element
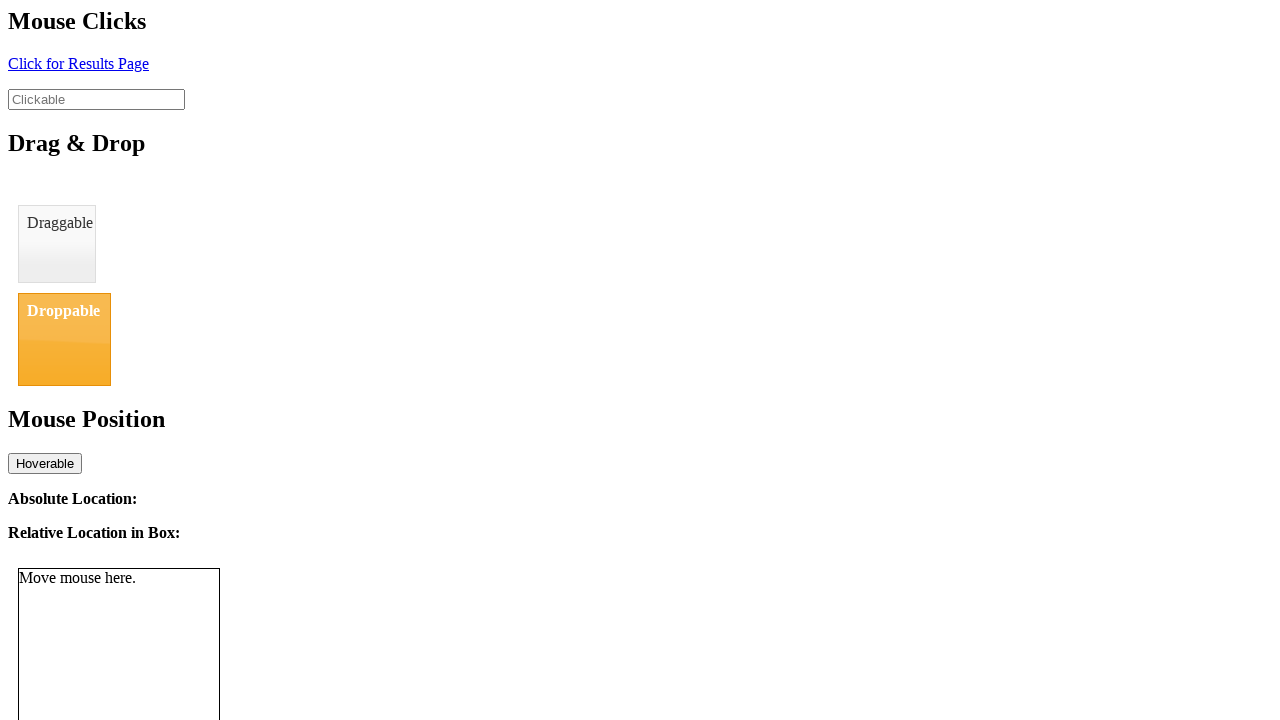

Dragged draggable element onto droppable element at (64, 339)
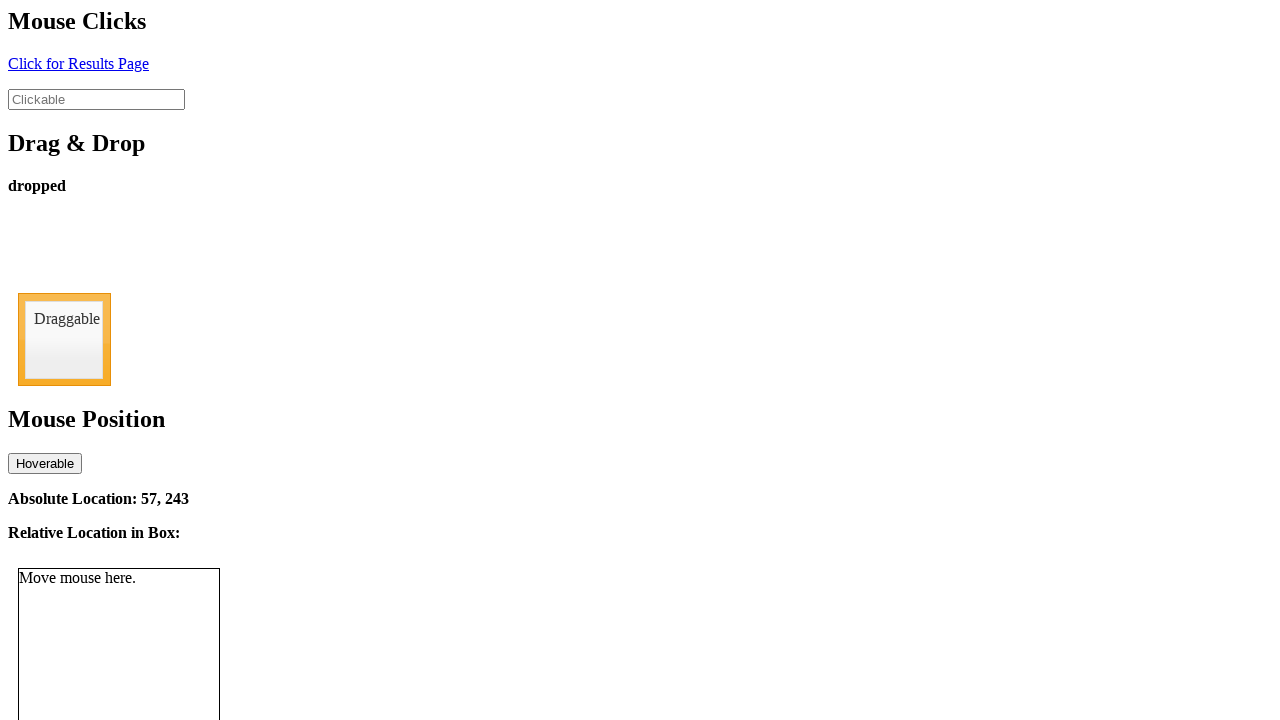

Verified drop status shows 'dropped'
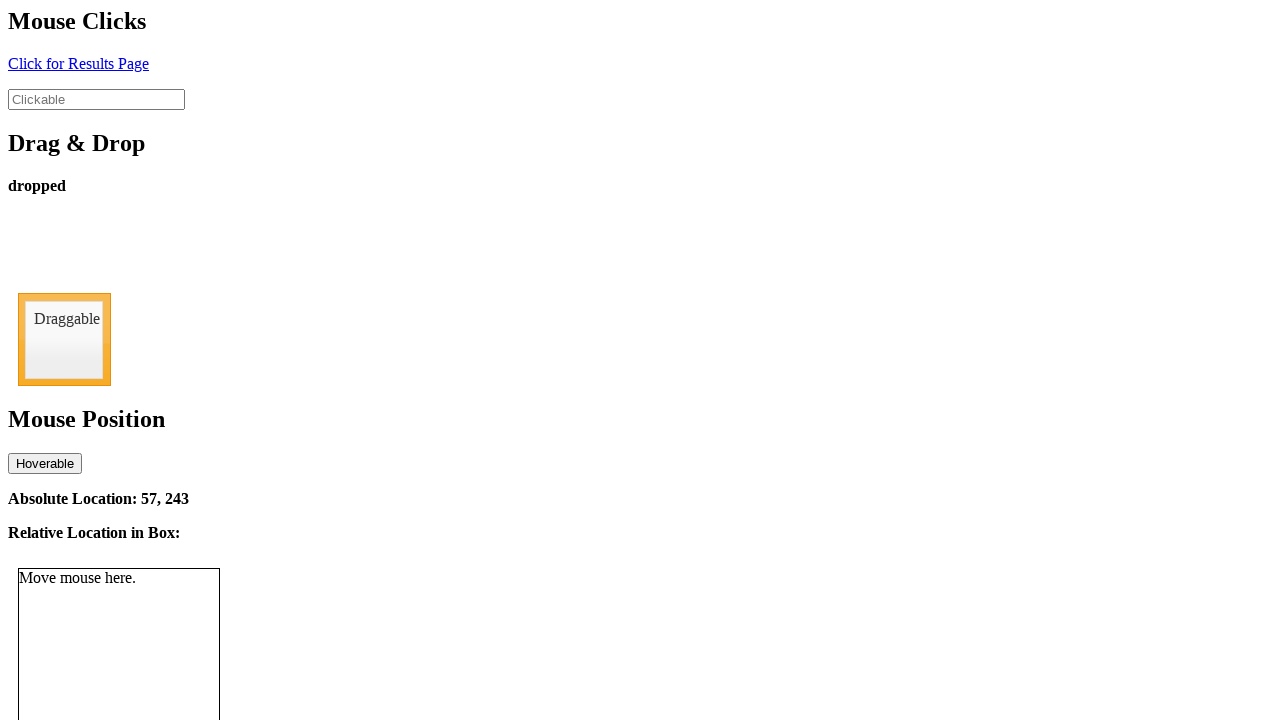

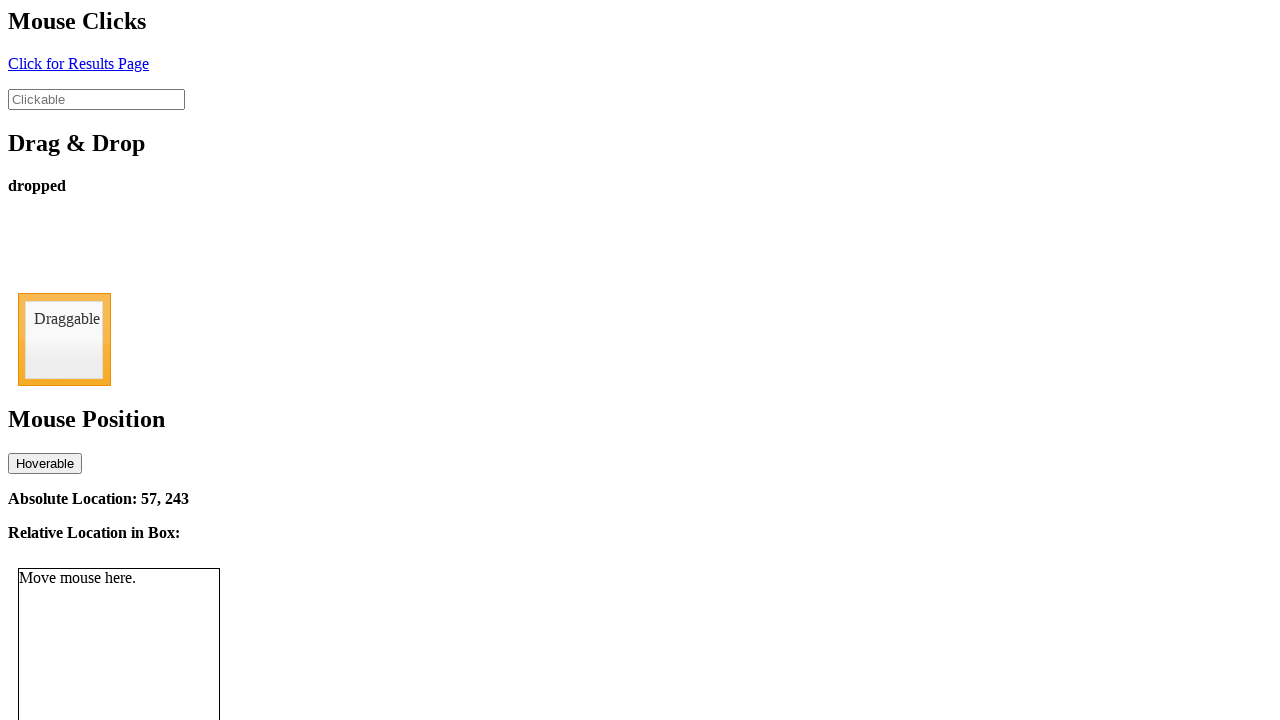